Tests that clicking the submit button on the main page navigates to the registration page at /register/

Starting URL: https://tester.codersguru.pl/

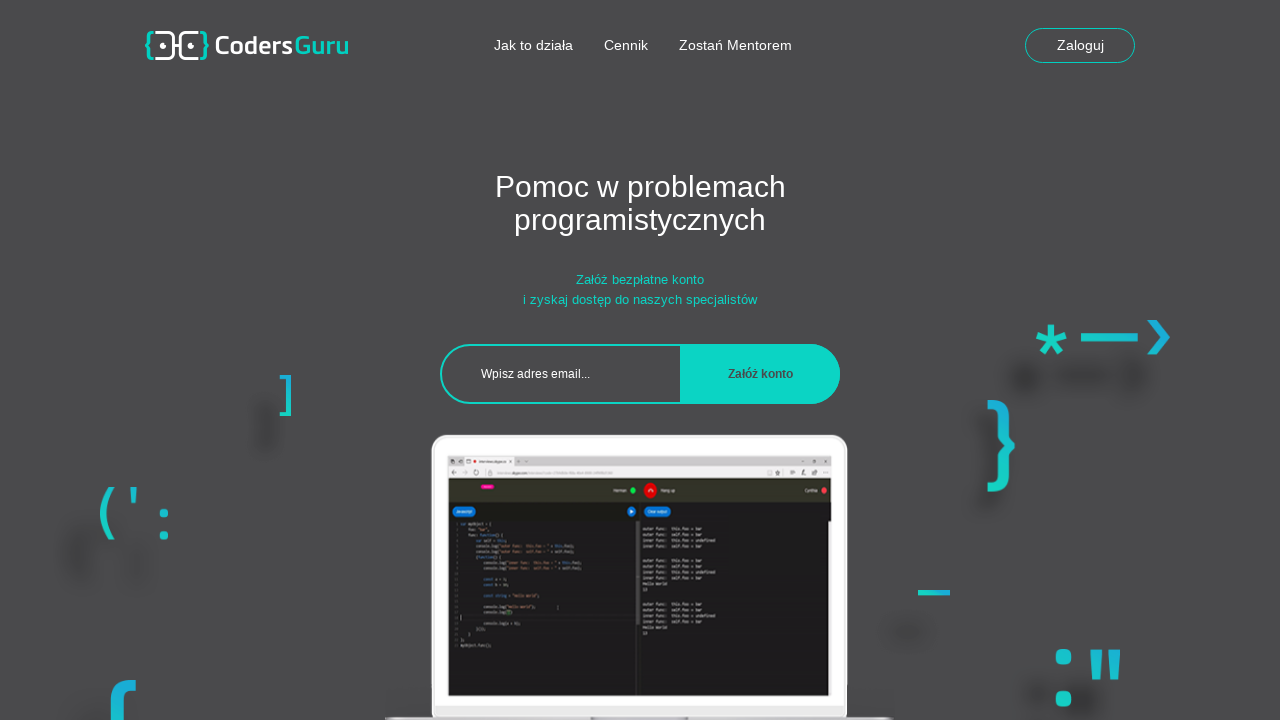

Submit button loaded on main page
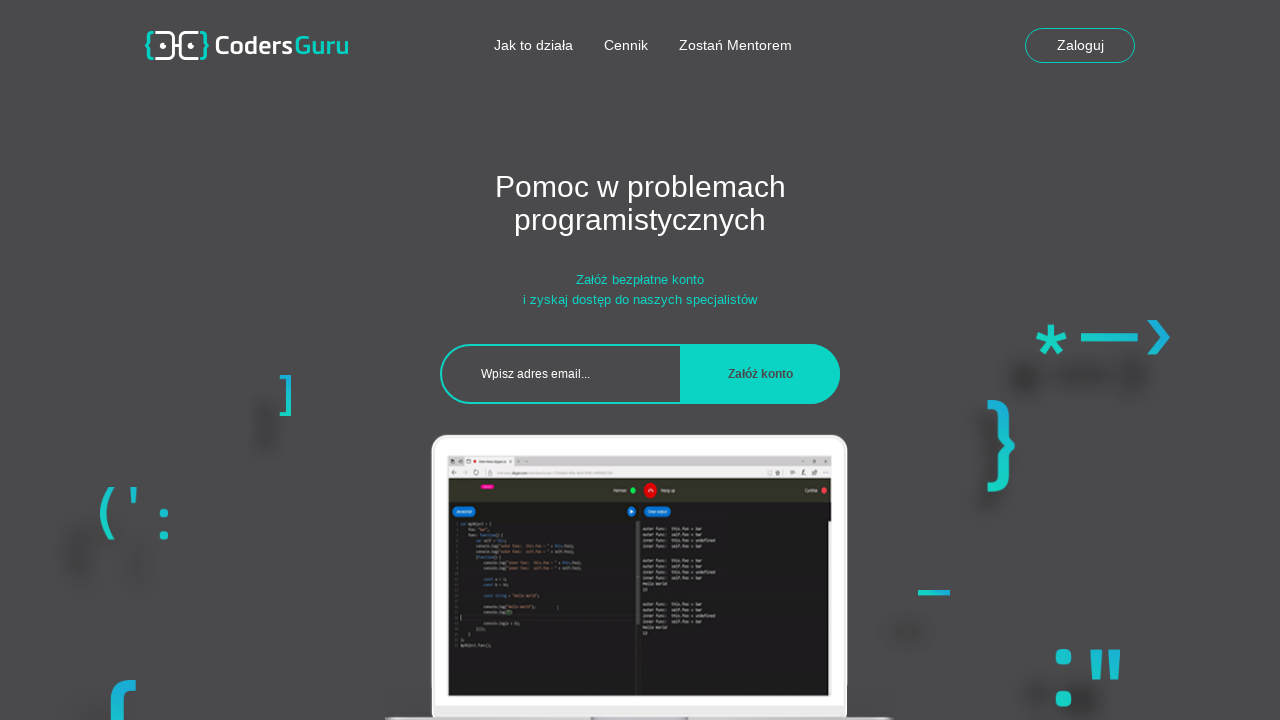

Clicked submit button on main page at (760, 374) on section:nth-of-type(3) form input[type='submit']
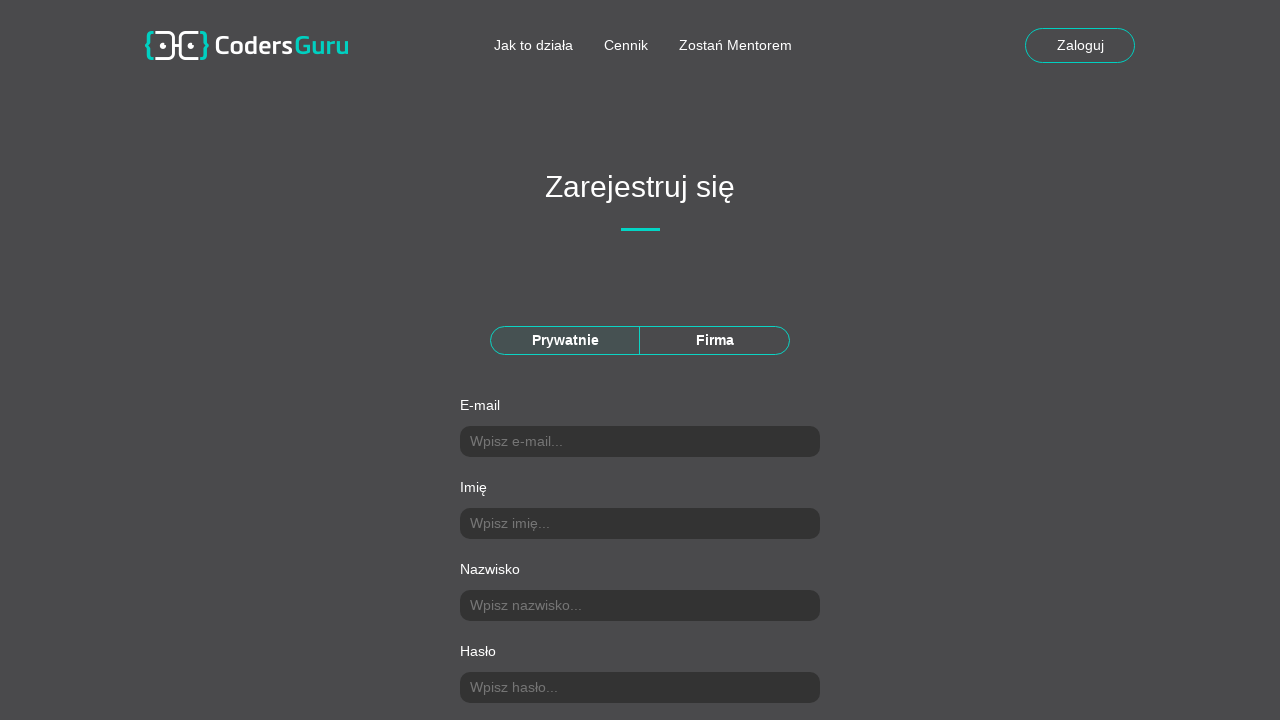

Navigated to registration page at /register/
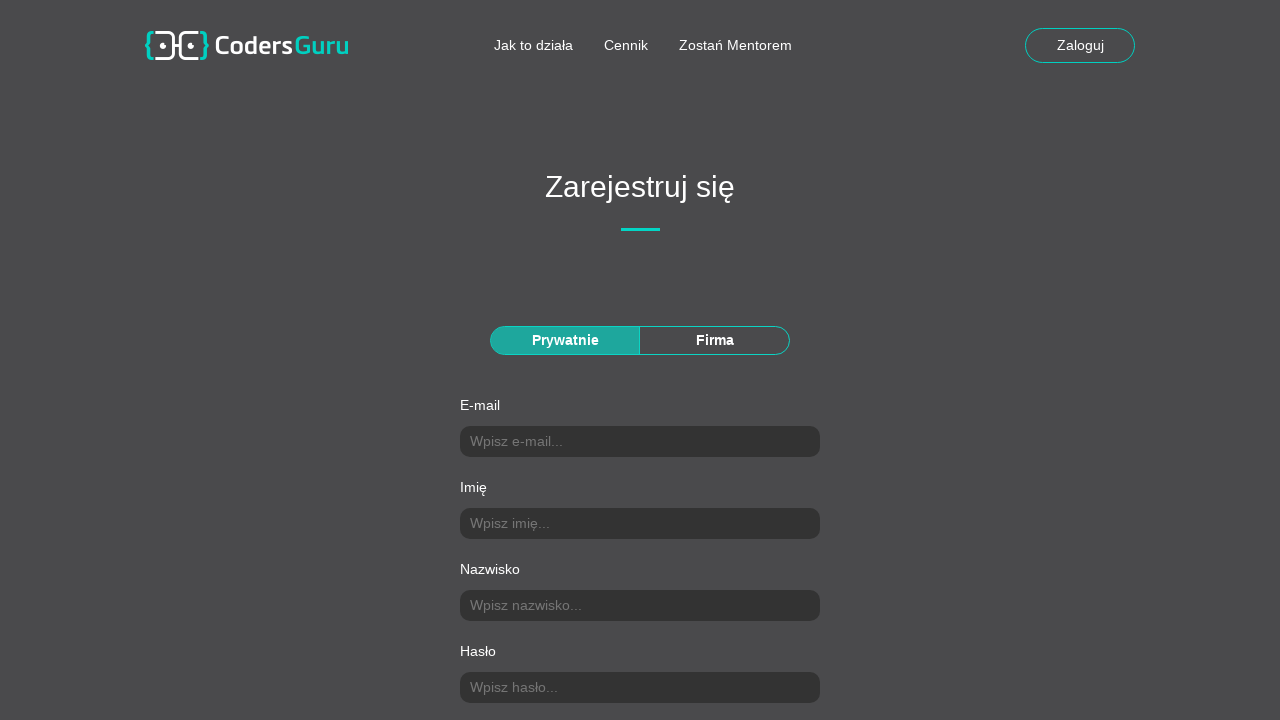

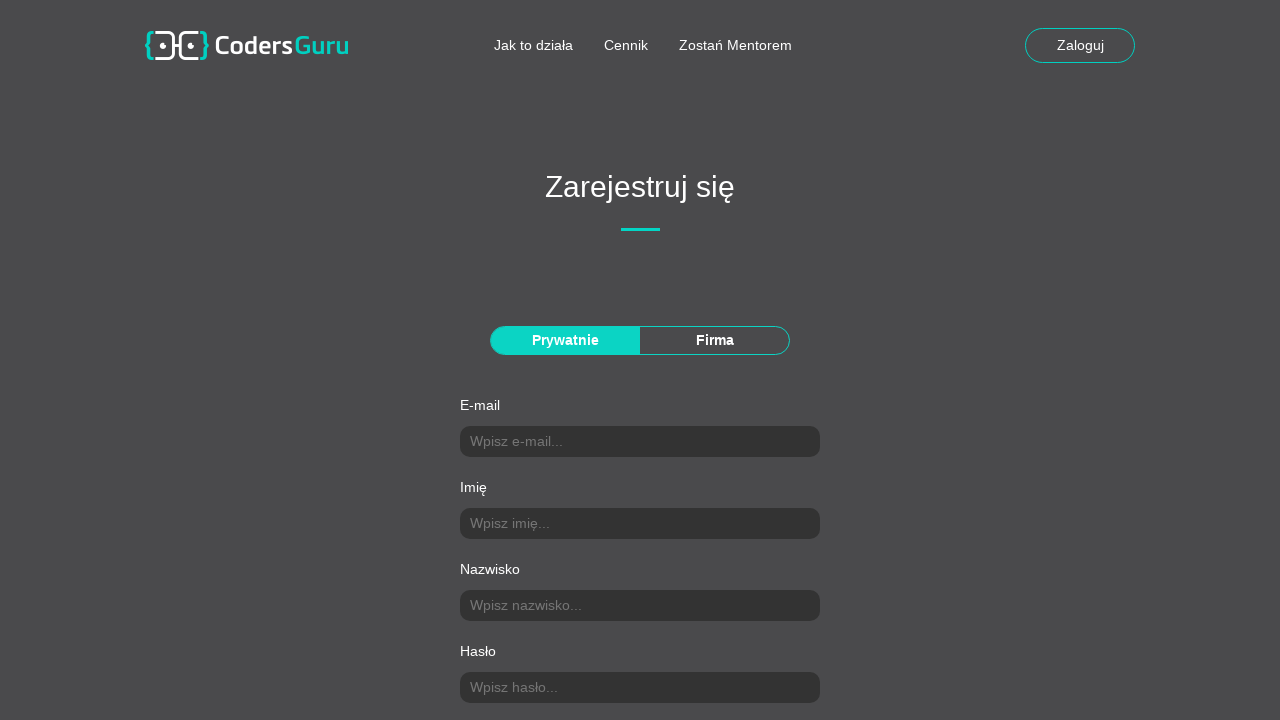